Tests a text input form by filling a textarea with text and clicking a submit button

Starting URL: https://suninjuly.github.io/text_input_task.html

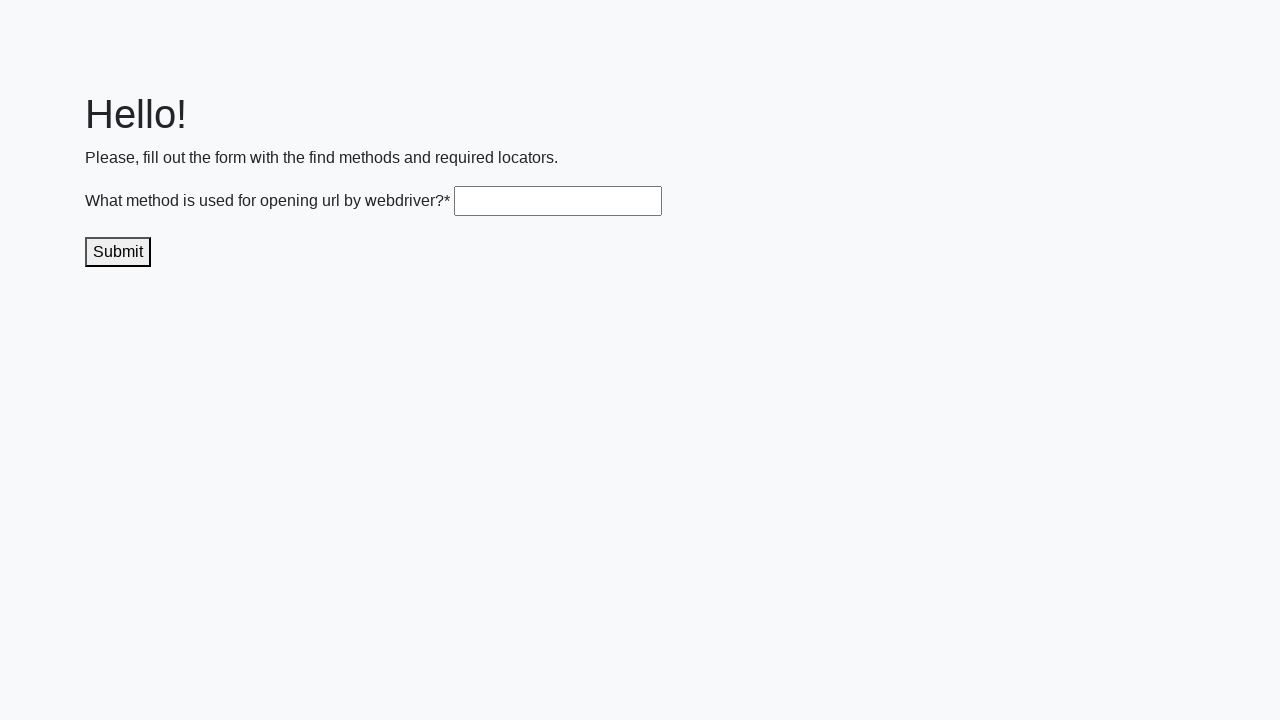

Filled textarea with 'get()' on .textarea
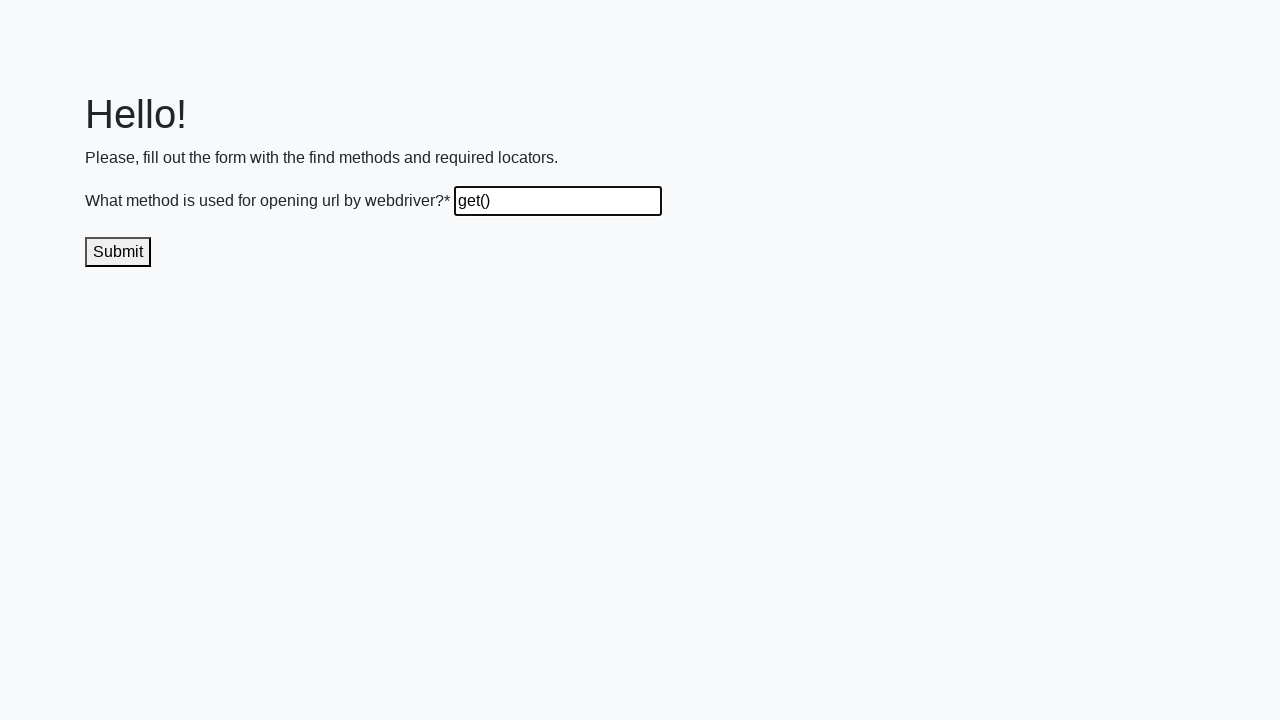

Clicked submit button at (118, 252) on .submit-submission
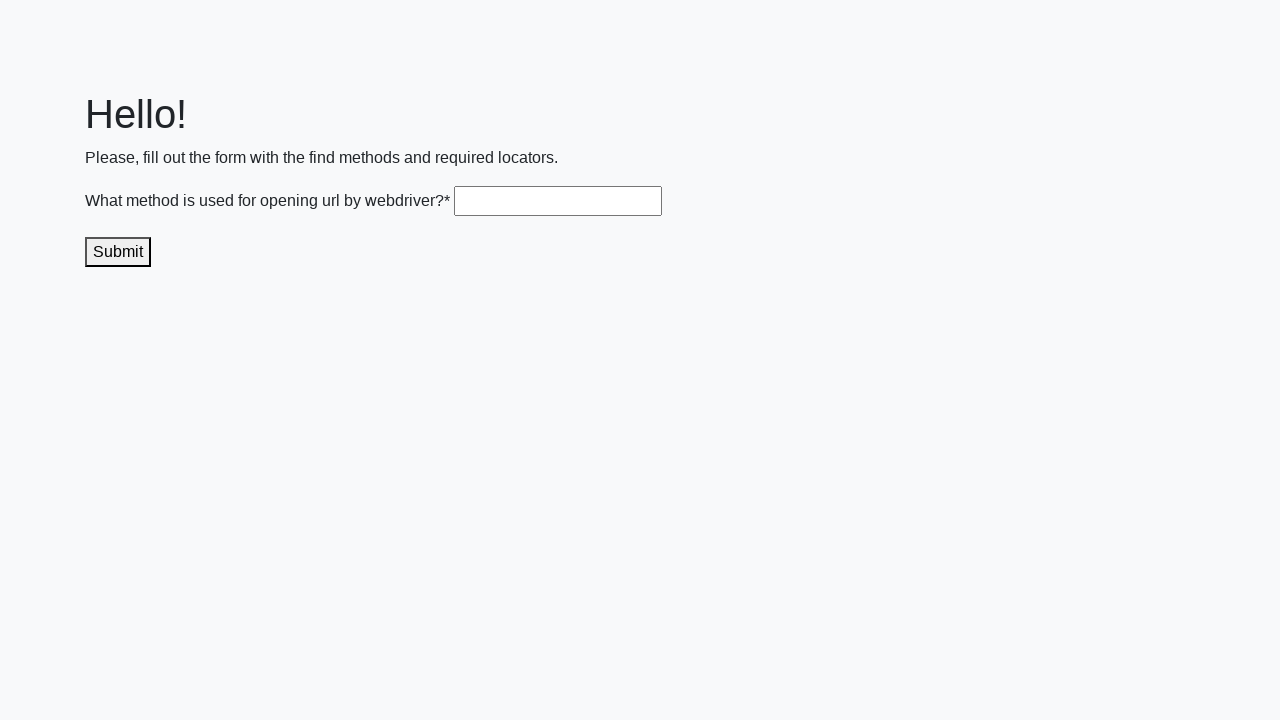

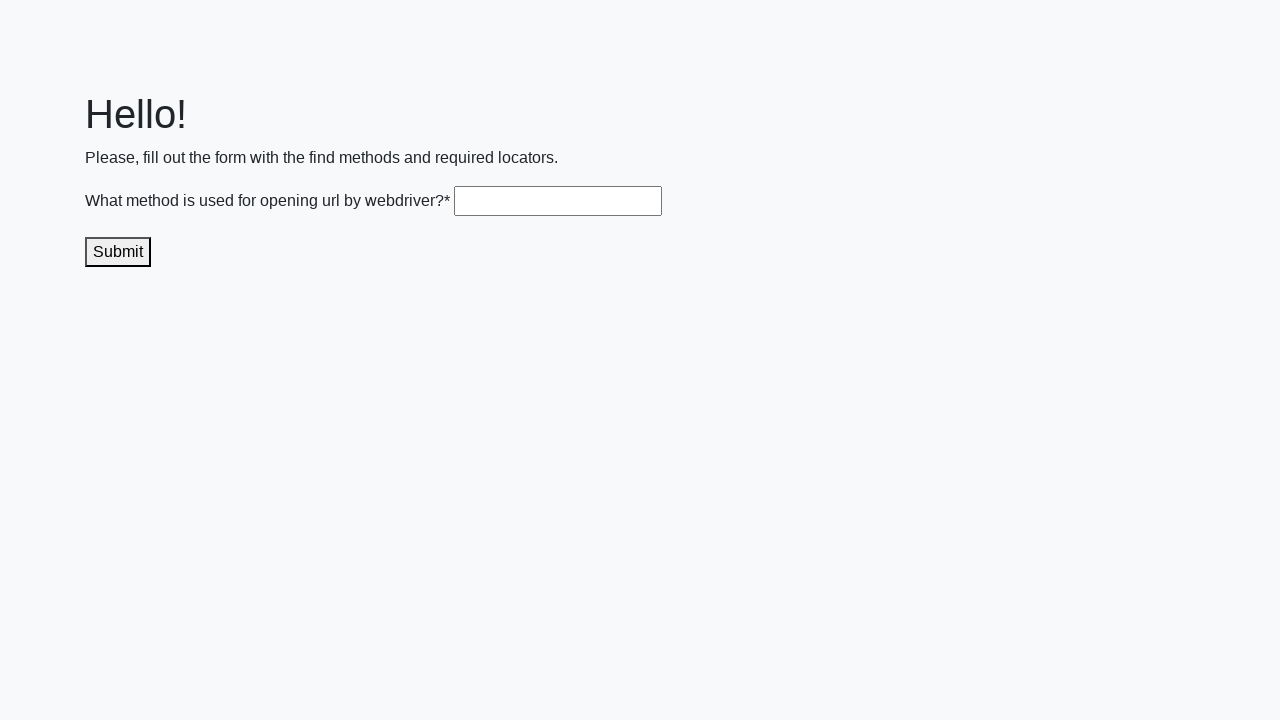